Tests notification messages by clicking until "Action successful" message appears

Starting URL: https://the-internet.herokuapp.com/

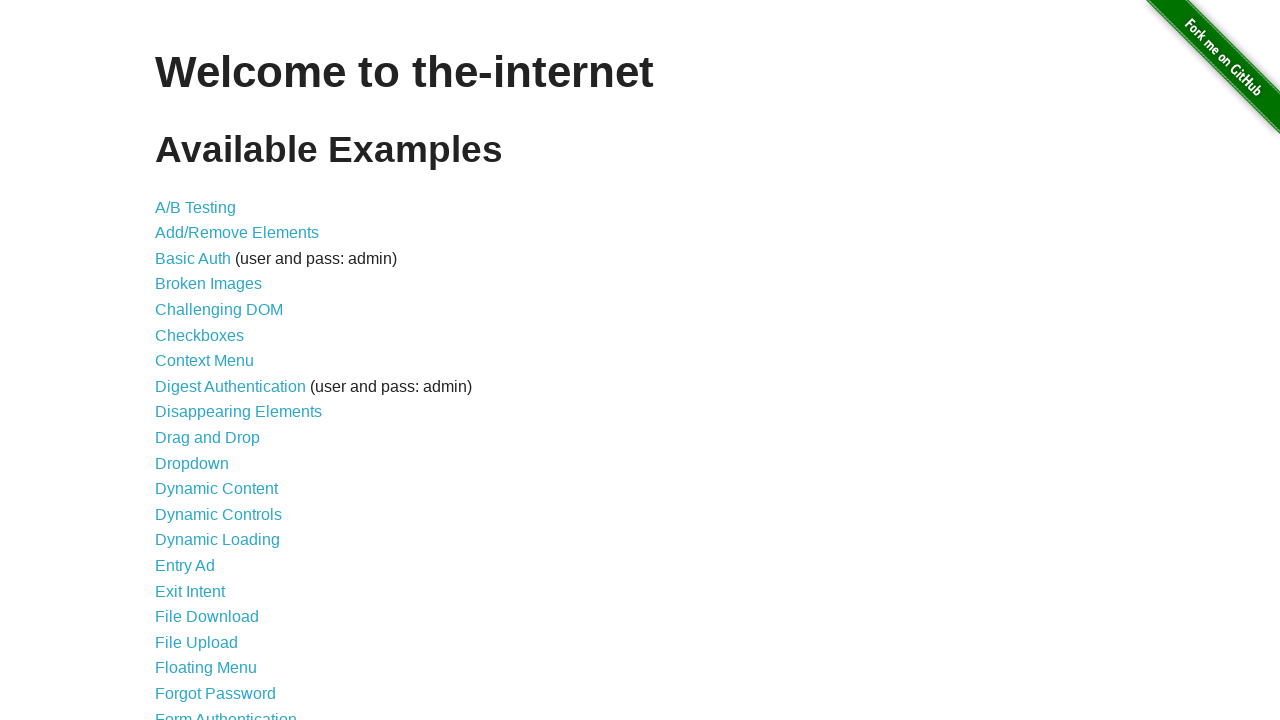

Clicked on 'Notification Message' link to navigate to test page at (234, 420) on a:has-text("Notification Message")
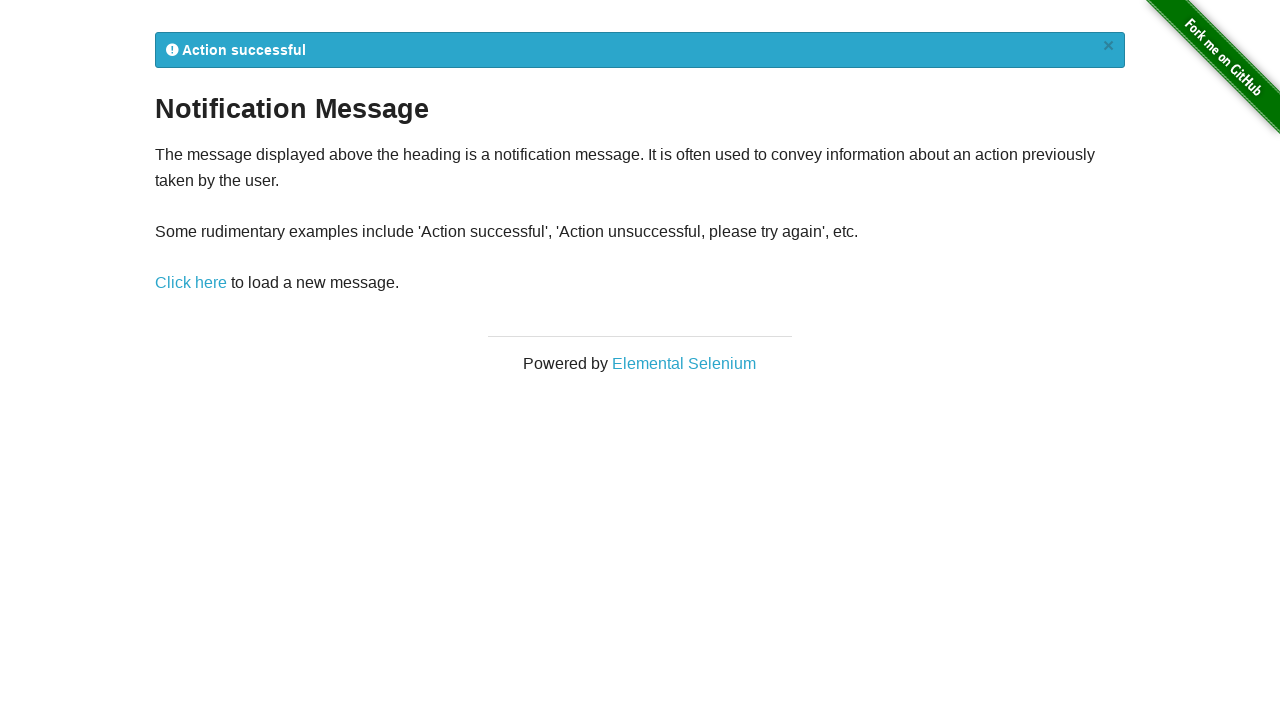

Clicked 'Click here' link to trigger notification at (191, 283) on a:has-text("Click here")
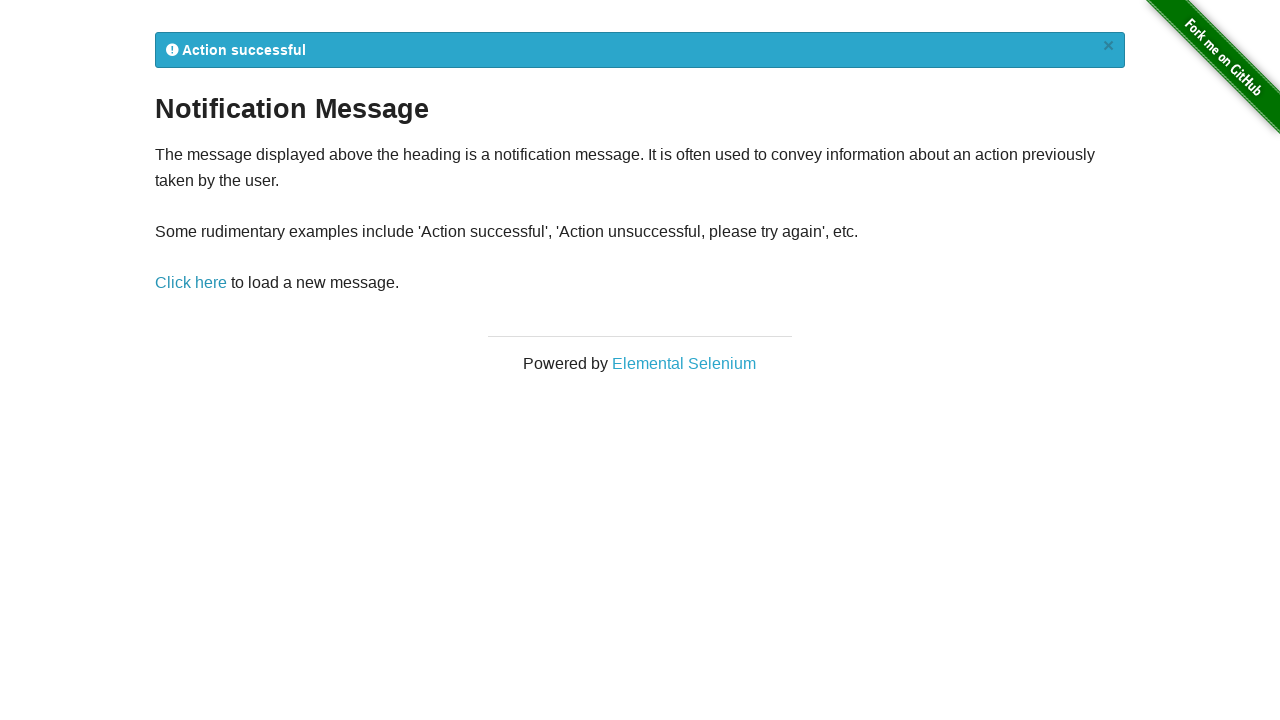

Located notification message element
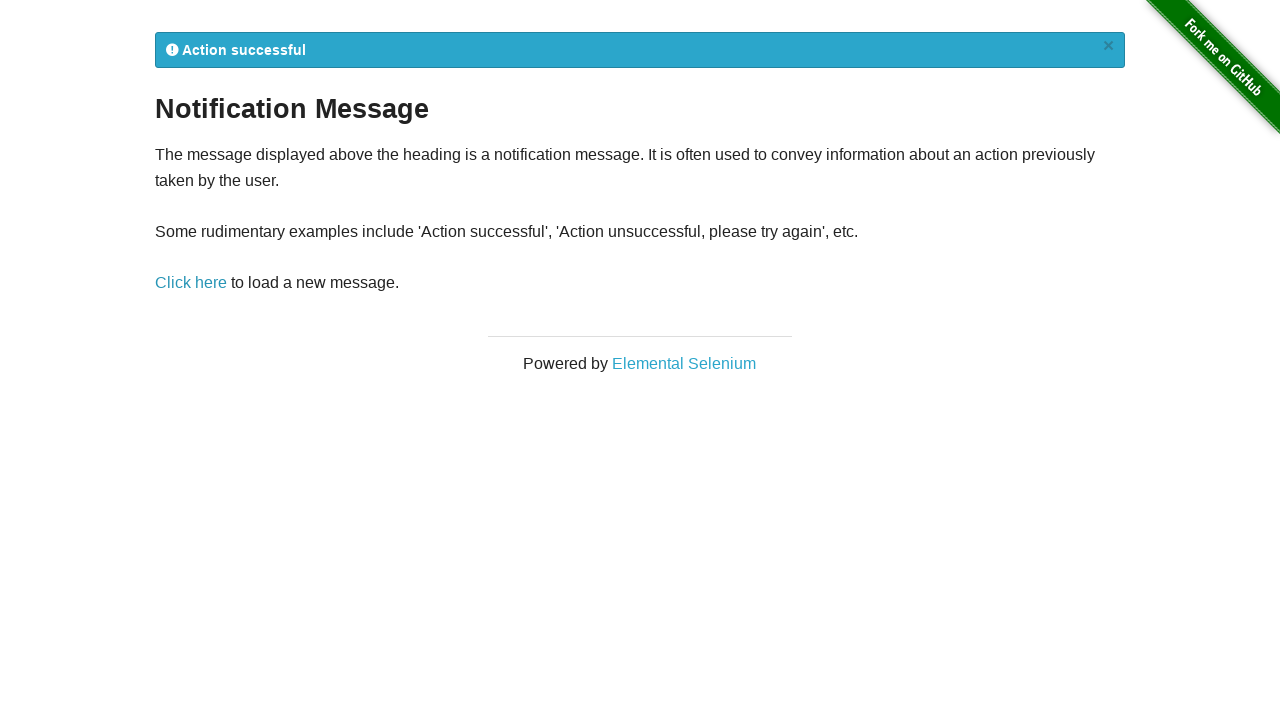

Found 'Action successful' message - test passed
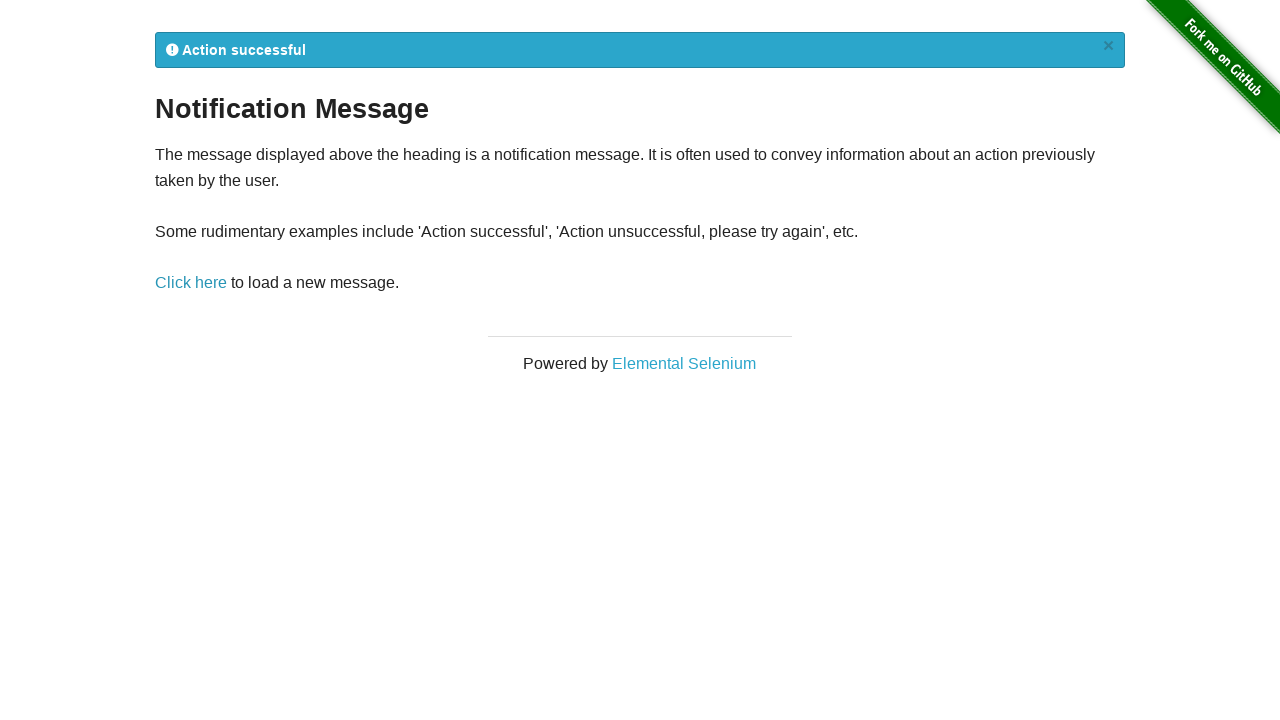

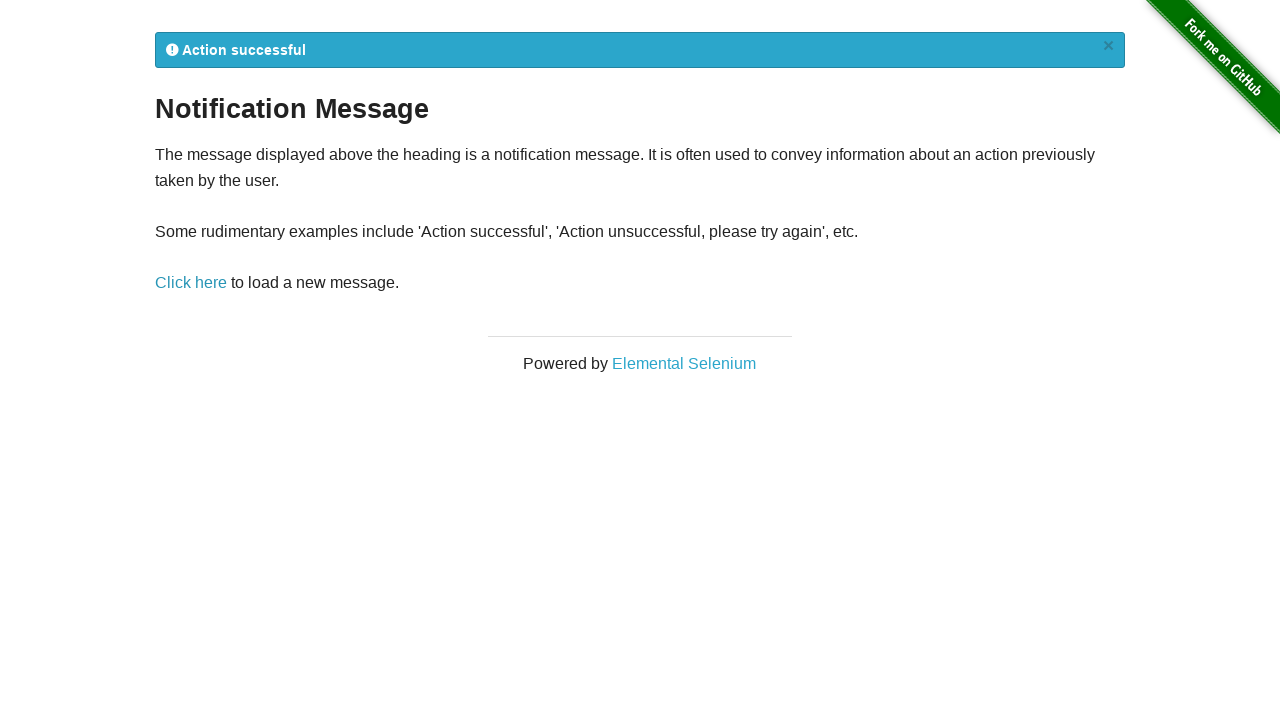